Navigates to Rahul Shetty Academy website and retrieves the page title and current URL

Starting URL: https://rahulshettyacademy.com/

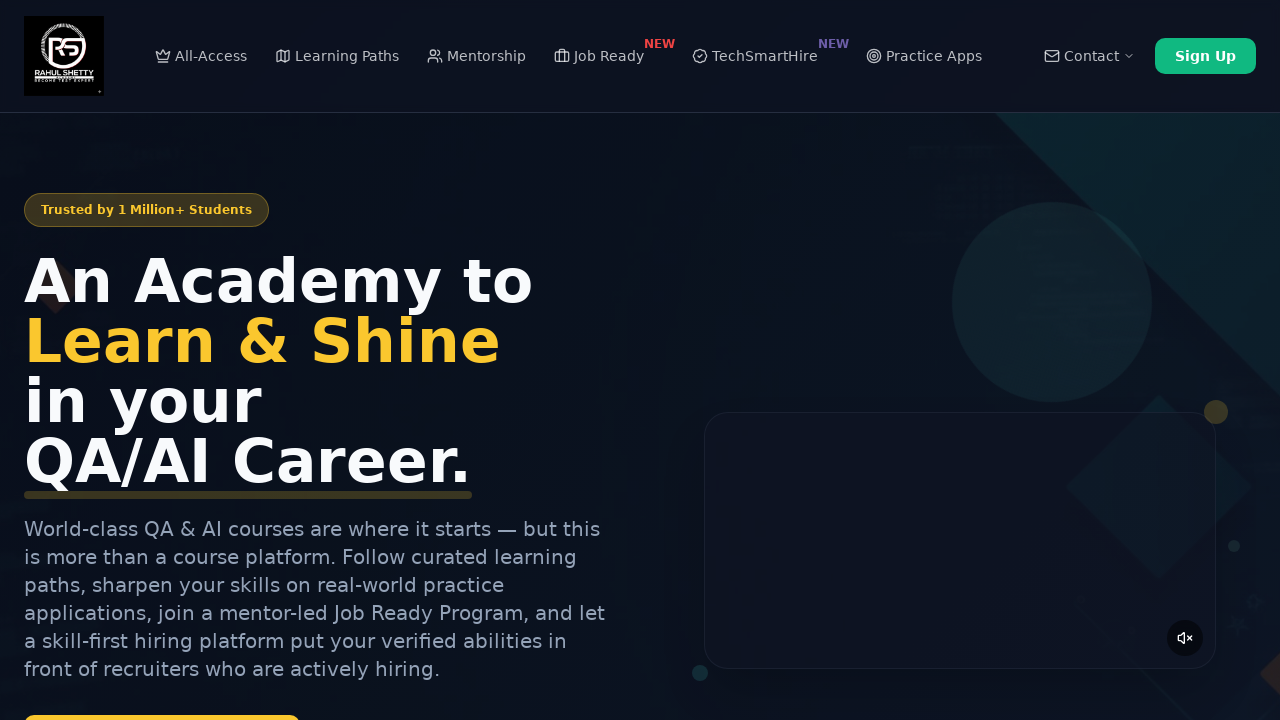

Retrieved page title
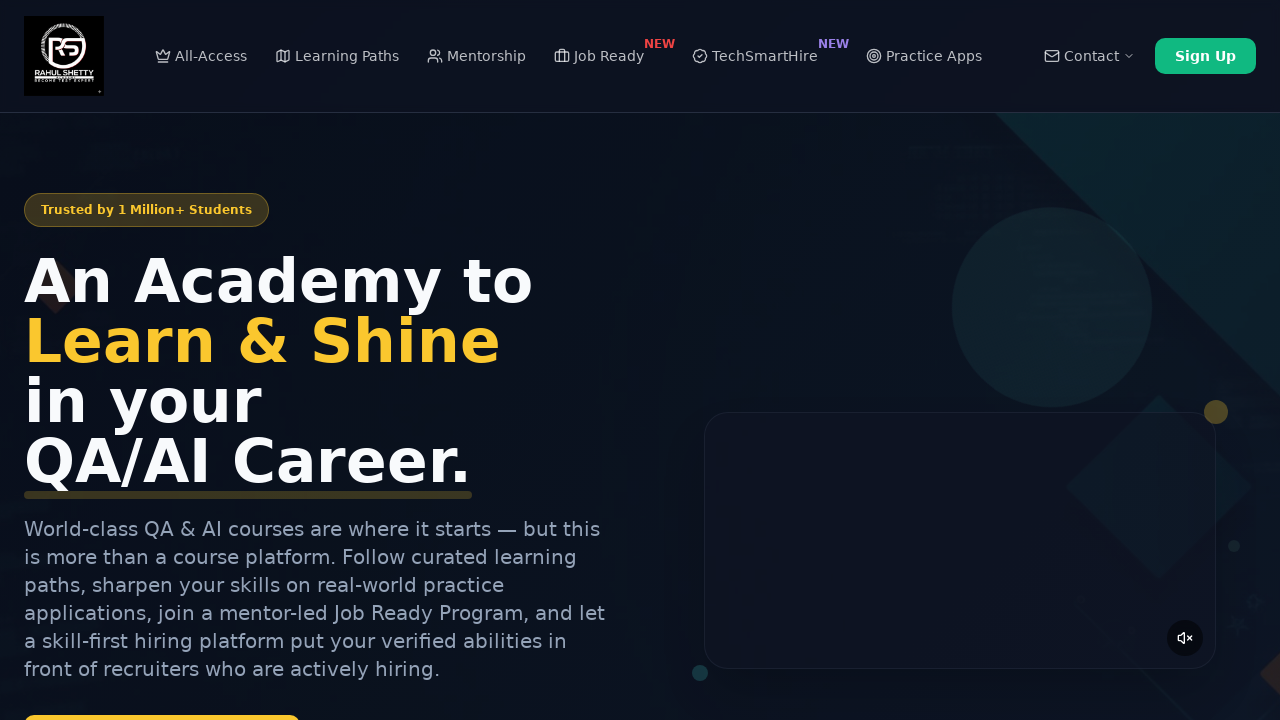

Retrieved current URL
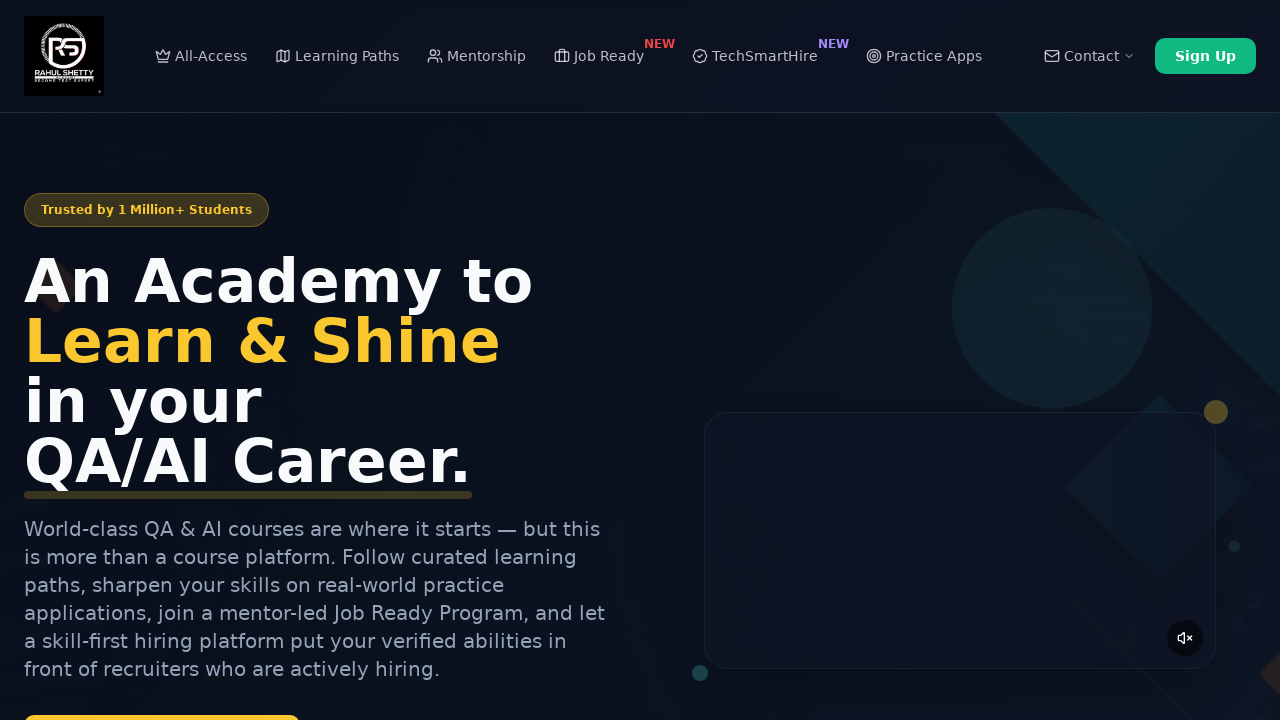

Printed page title: Rahul Shetty Academy | QA Automation, Playwright, AI Testing & Online Training
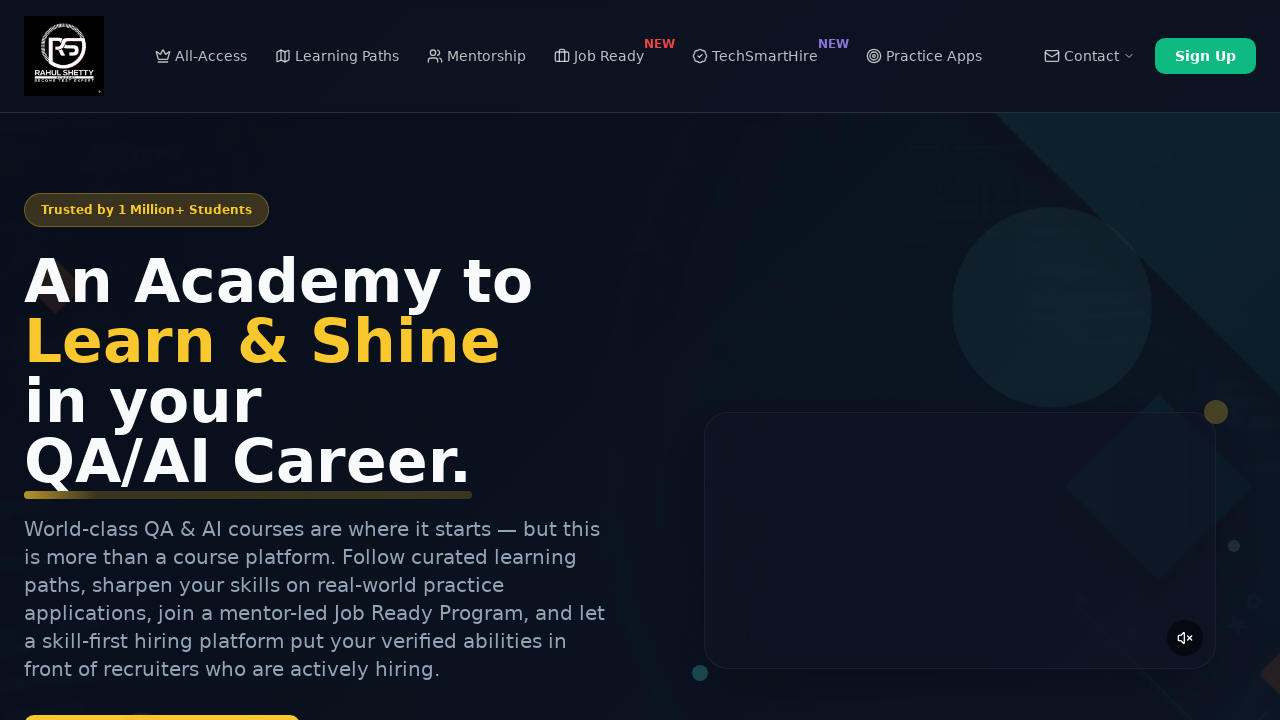

Printed current URL: https://rahulshettyacademy.com/
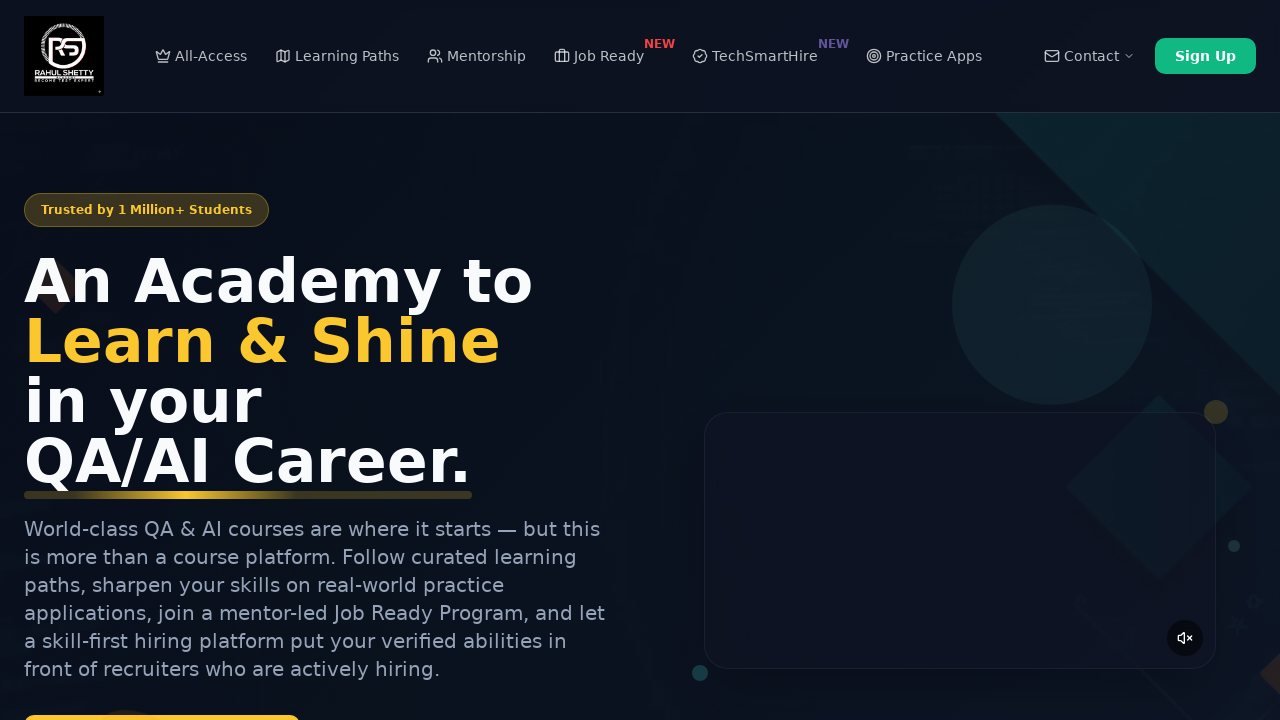

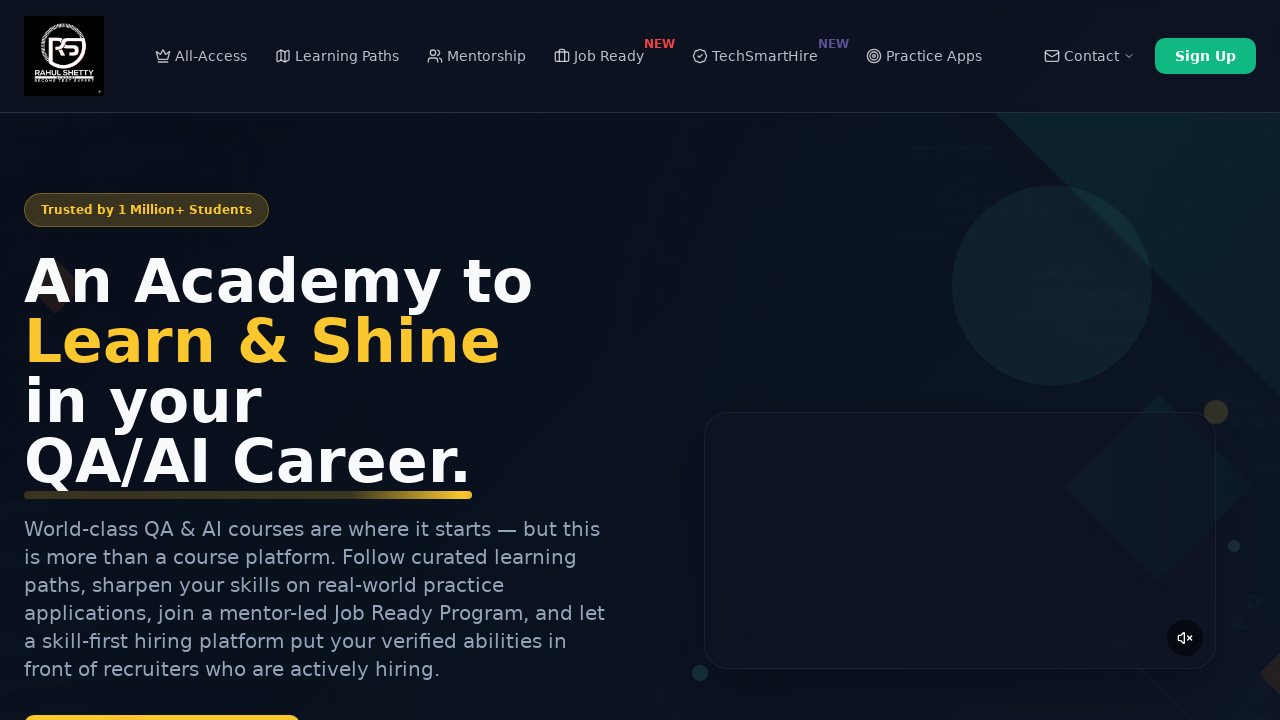